Tests headless mode by navigating to a practice automation page and verifying that a checkbox element is present

Starting URL: https://rahulshettyacademy.com/AutomationPractice/

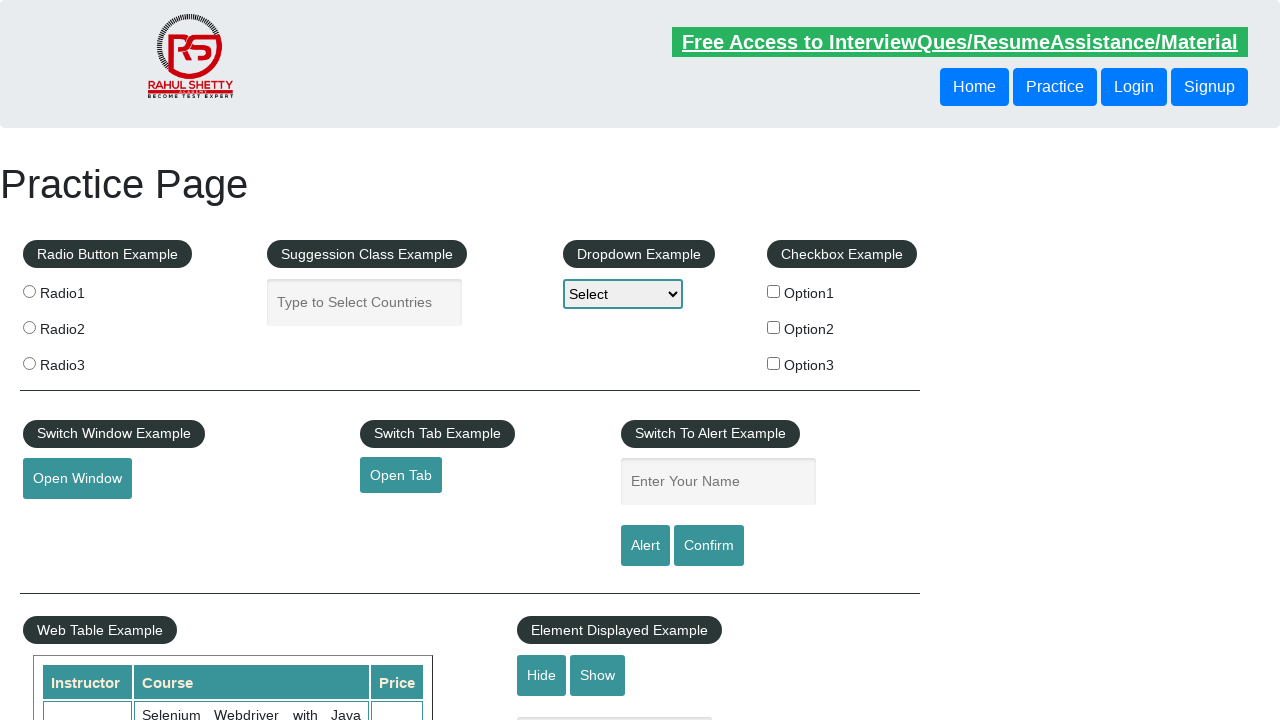

Navigated to practice automation page
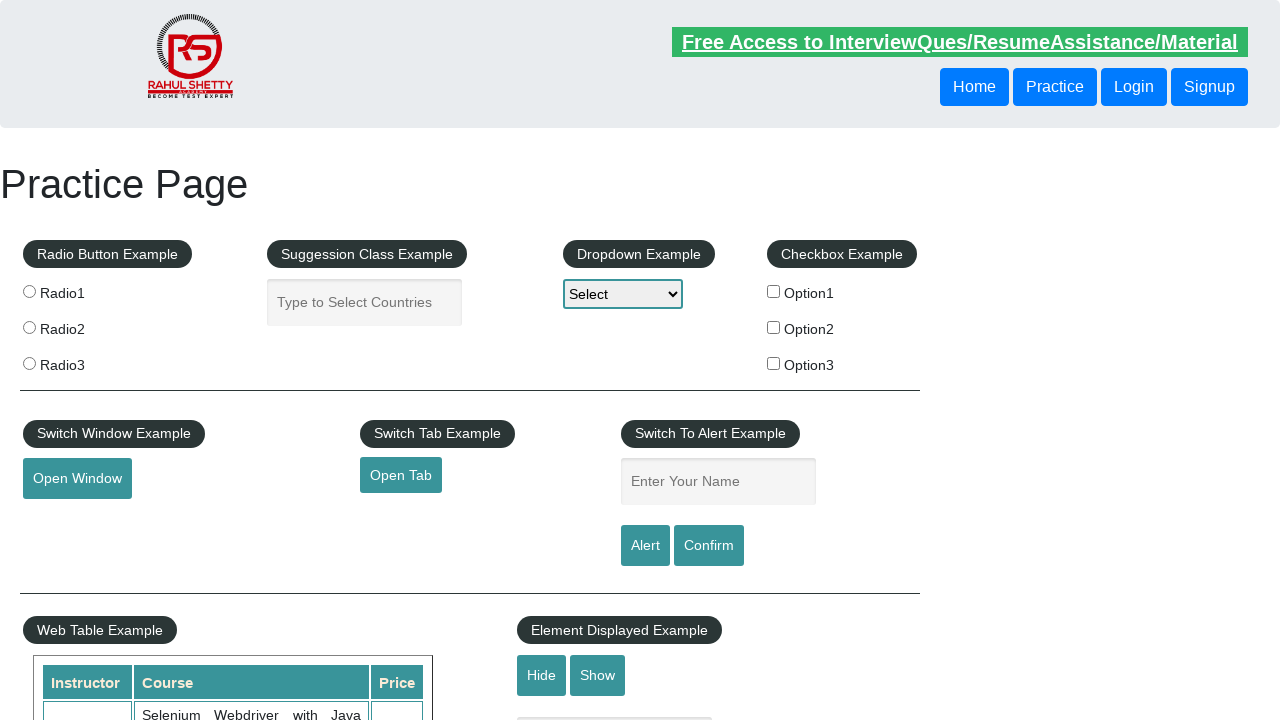

Located checkbox option 1 element
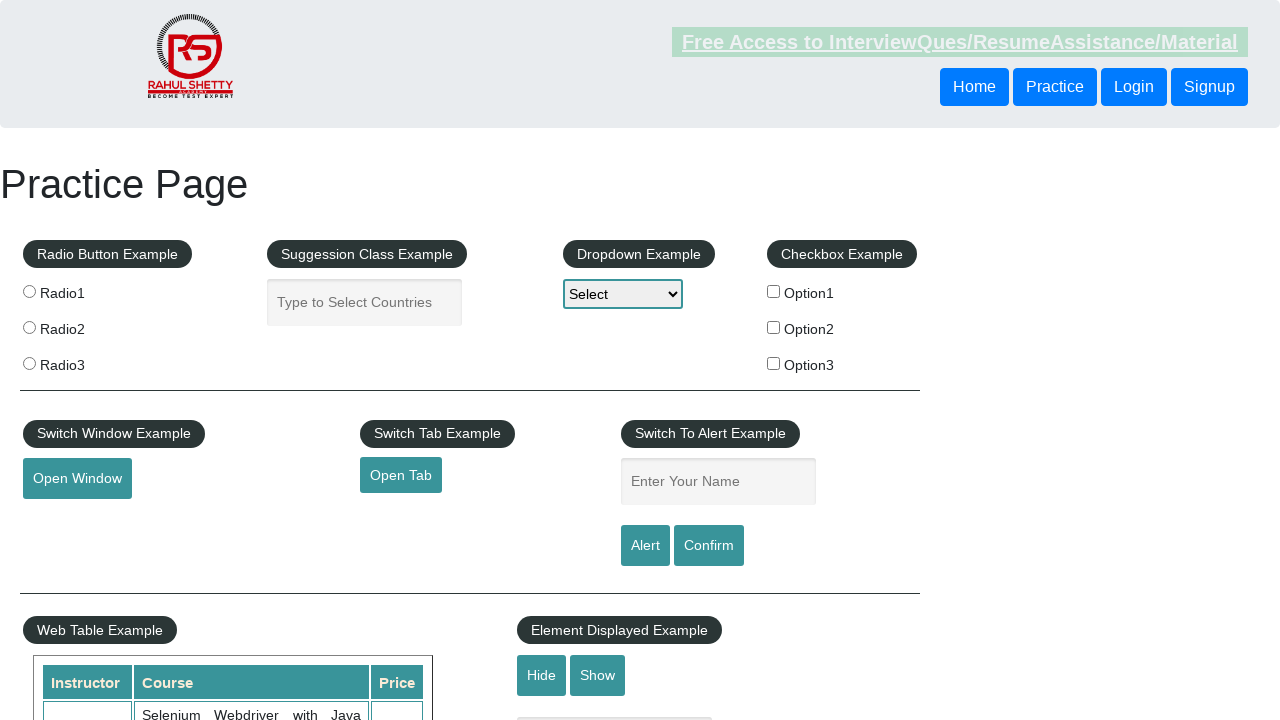

Verified checkbox option 1 presence: True
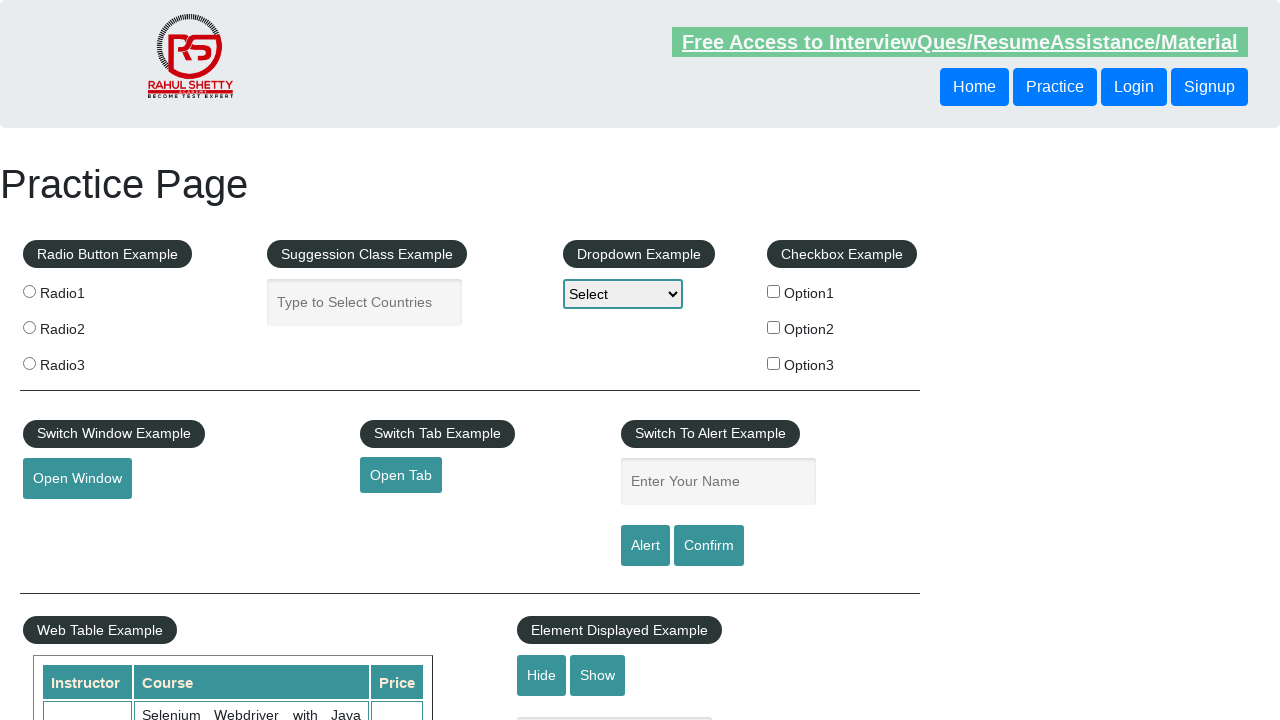

Printed headless mode verification result
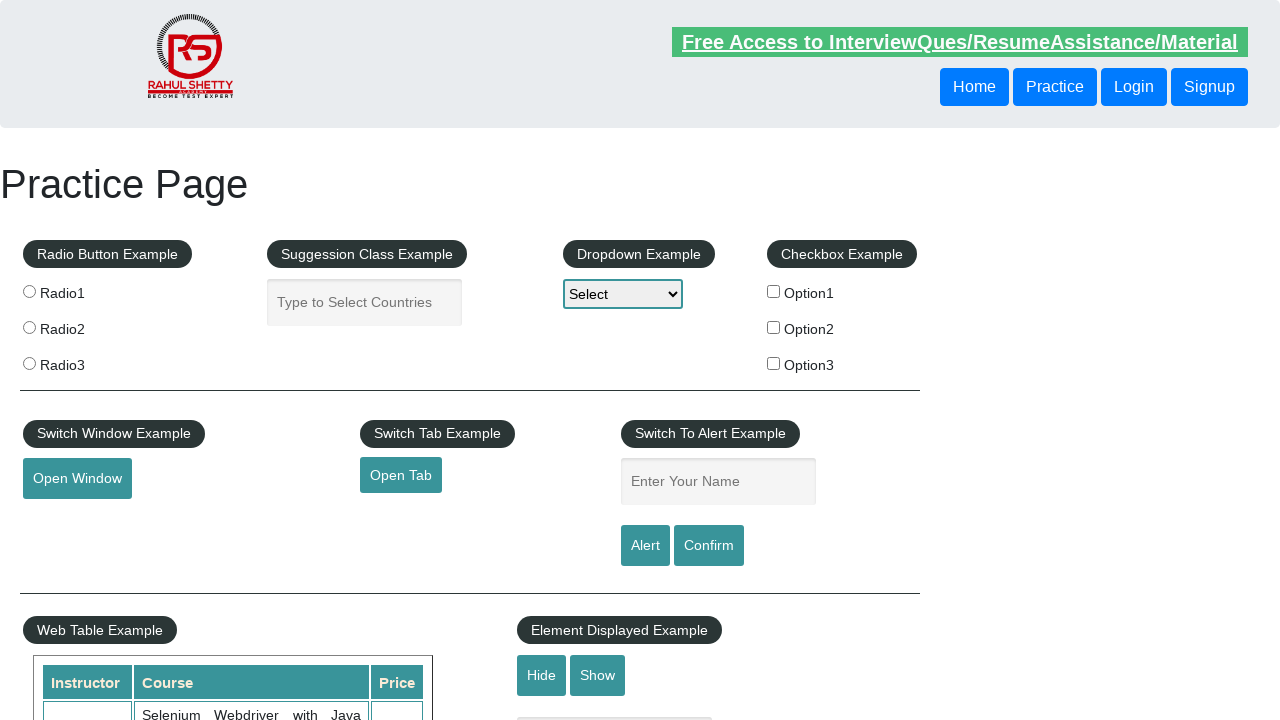

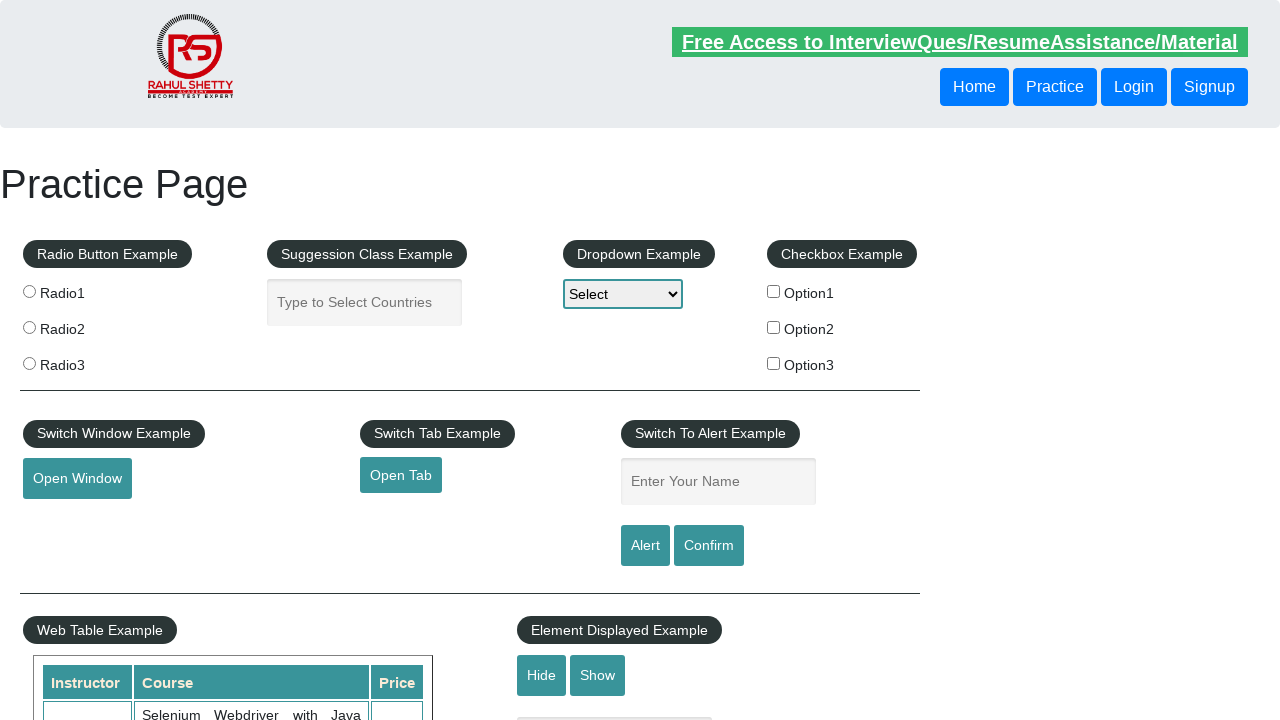